Tests radio button selection by checking if the first radio button is selected, and clicking either the first or second button based on the current state

Starting URL: http://www.echoecho.com/htmlforms10.htm

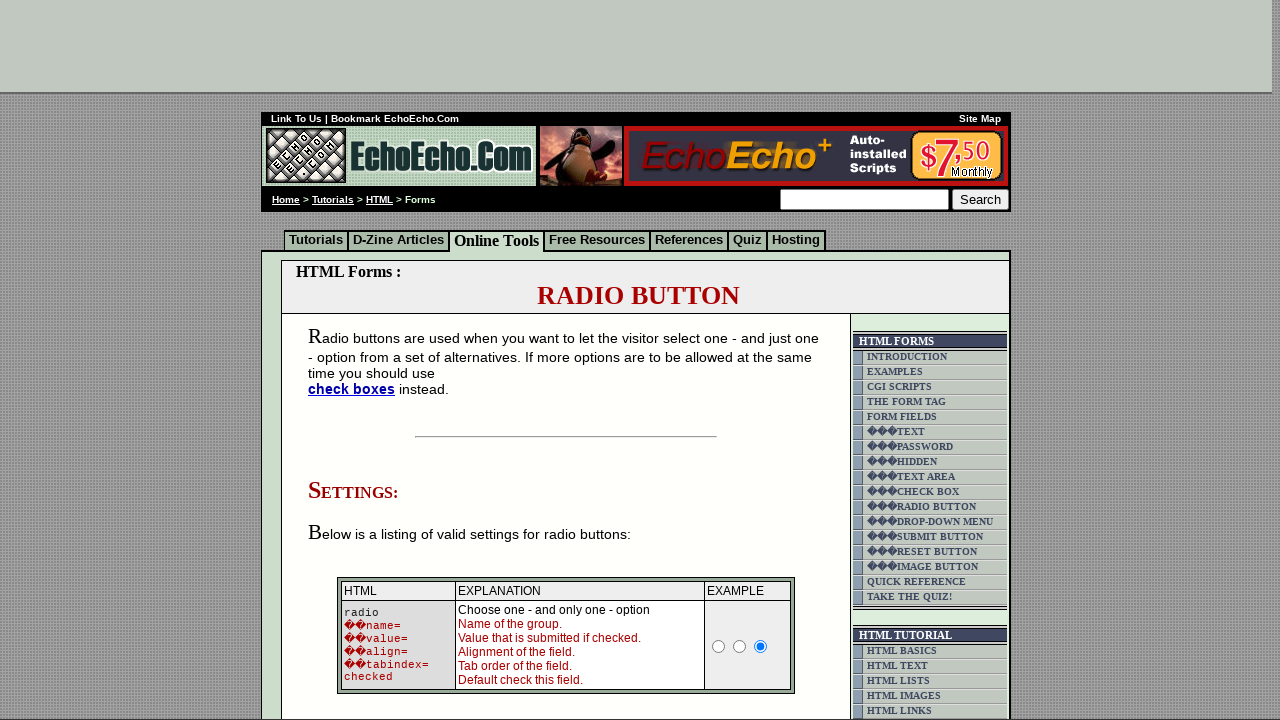

Located all radio buttons with name 'radio1'
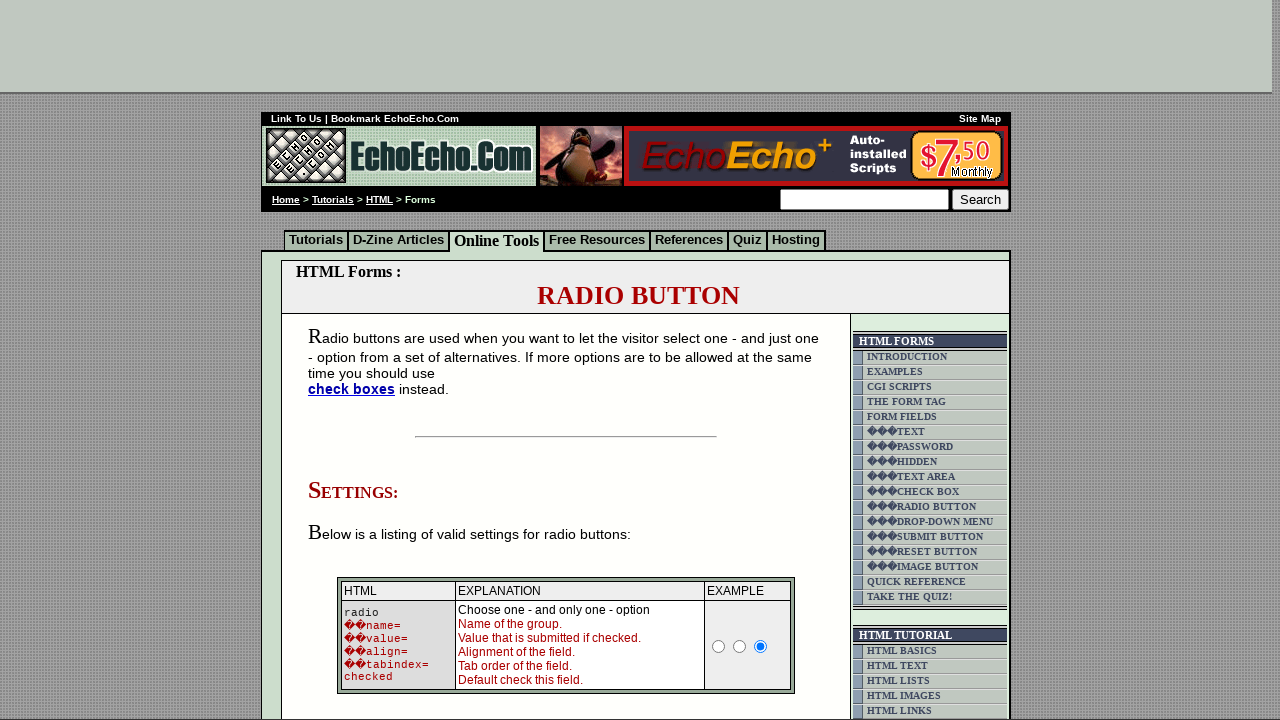

Checked if first radio button is selected
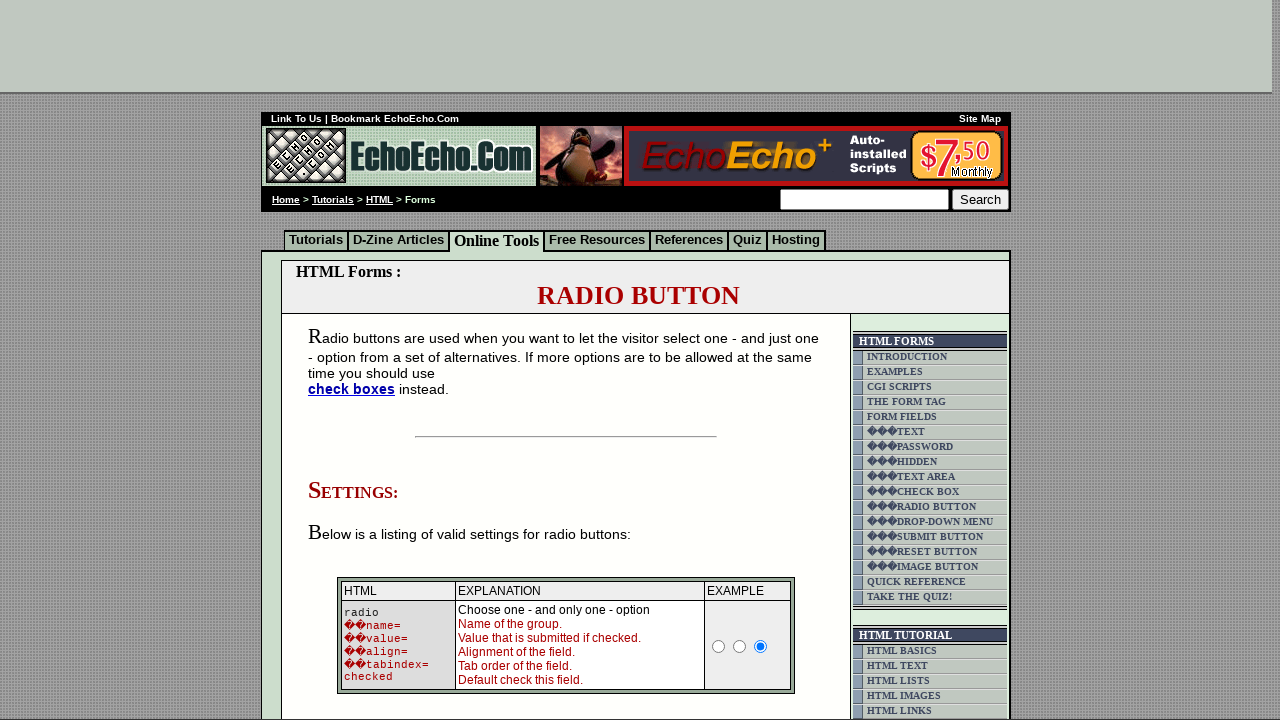

First radio button was not selected, clicked first radio button at (719, 646) on input[name='radio1'] >> nth=0
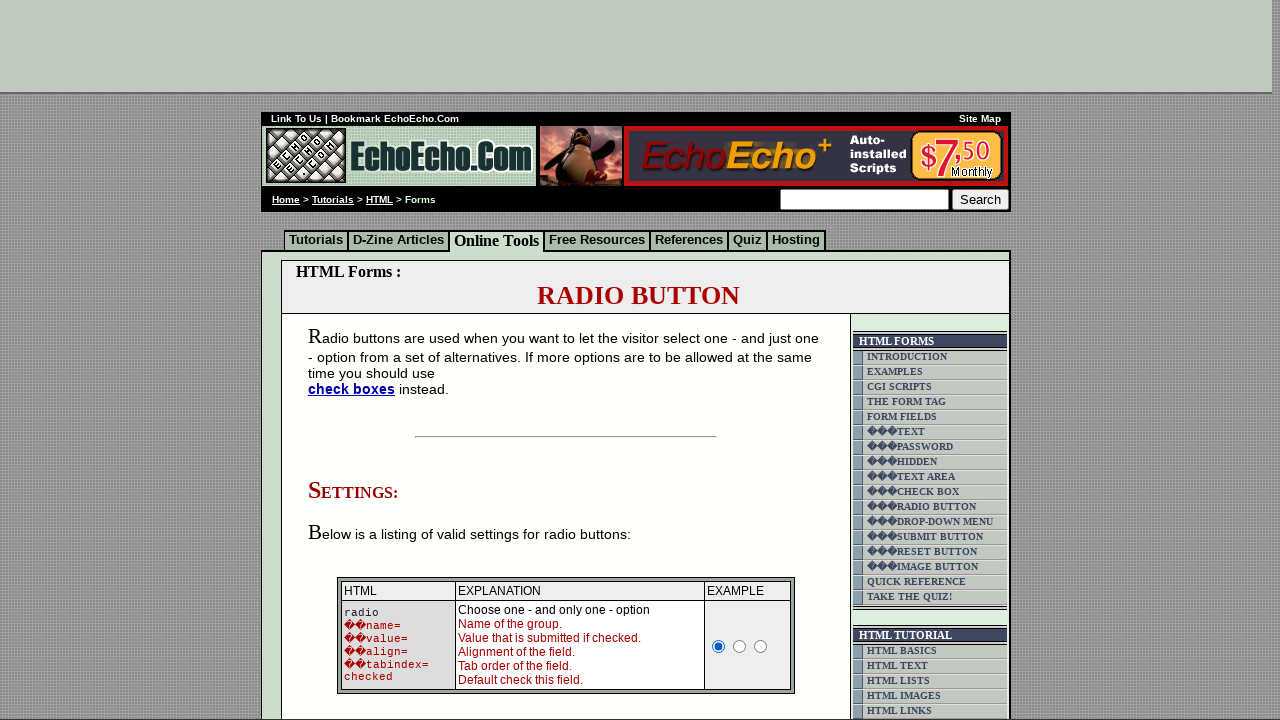

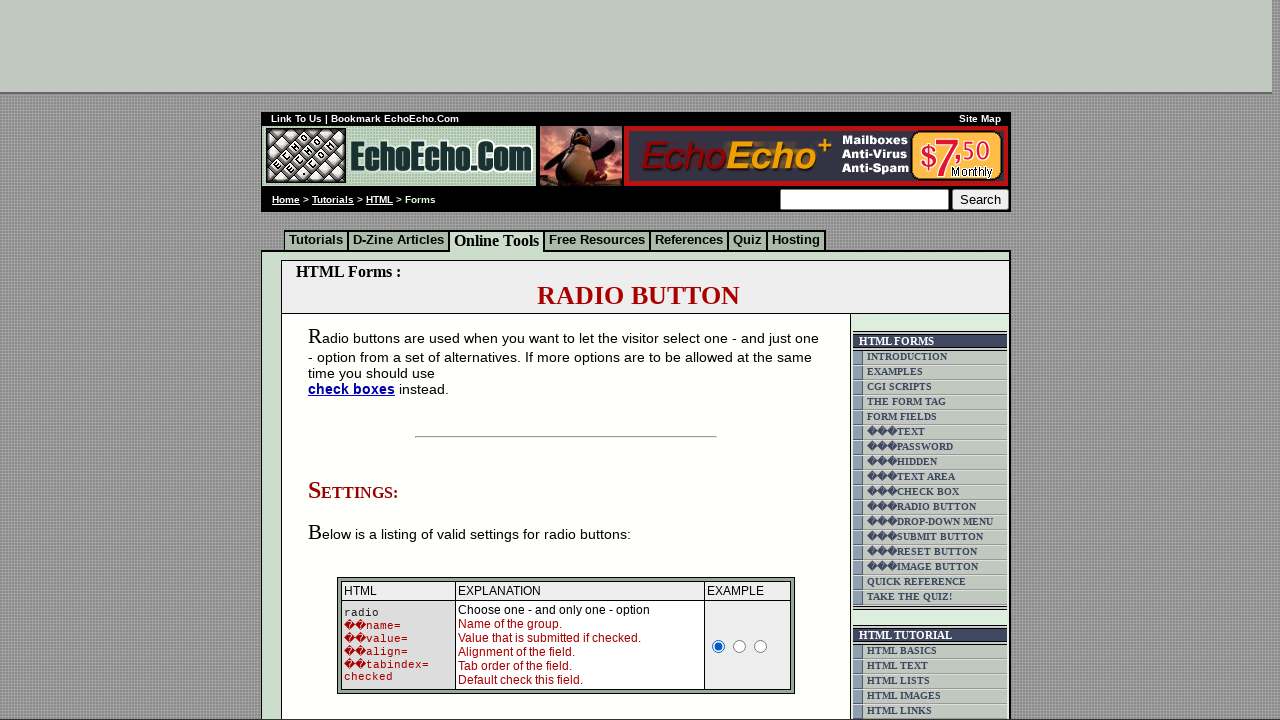